Tests email field behavior by entering various email formats, clearing and using backspace

Starting URL: https://skryabin.com/market/quote.html

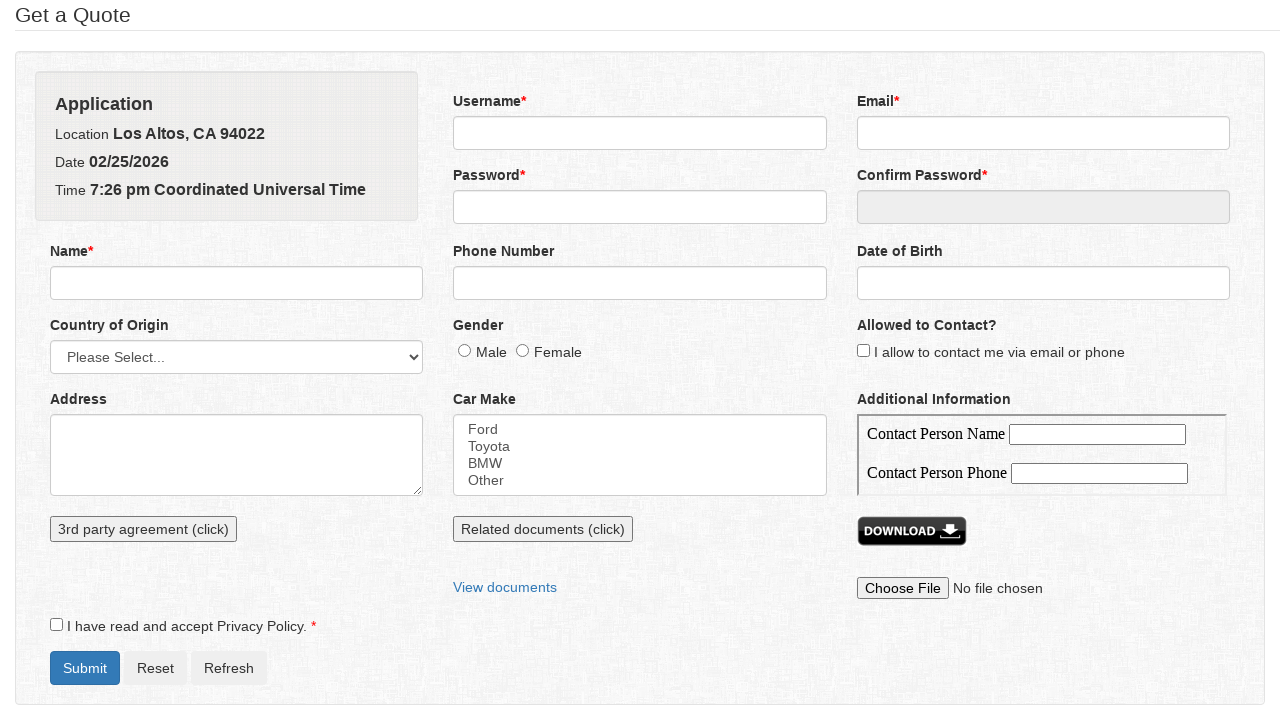

Filled email field with 'email' on //input[@name='email']
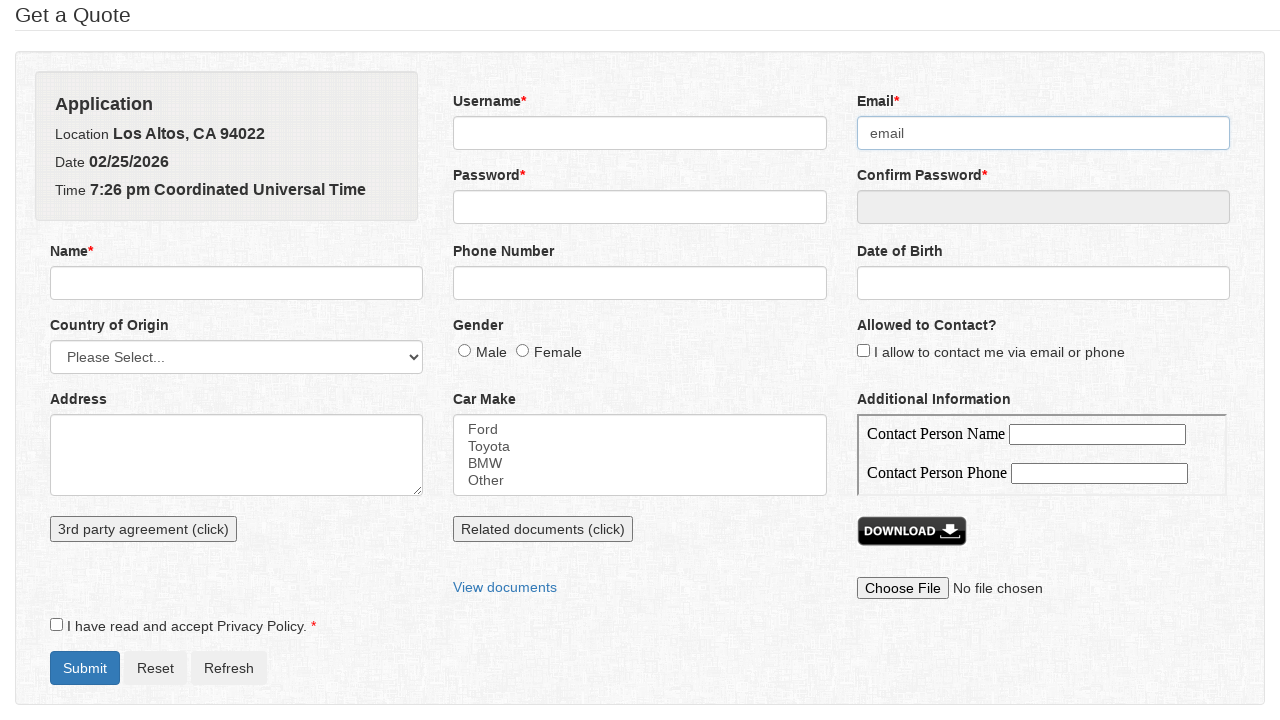

Cleared email field on //input[@name='email']
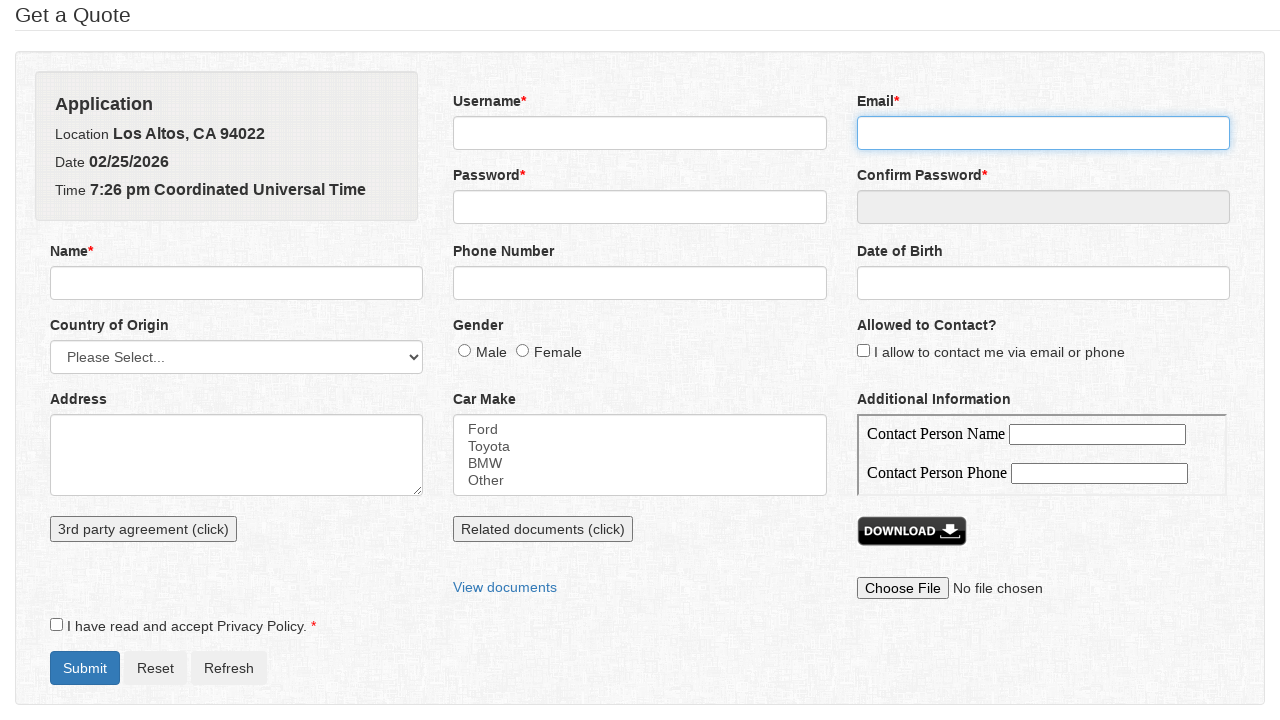

Filled email field with 'anna@a' on //input[@name='email']
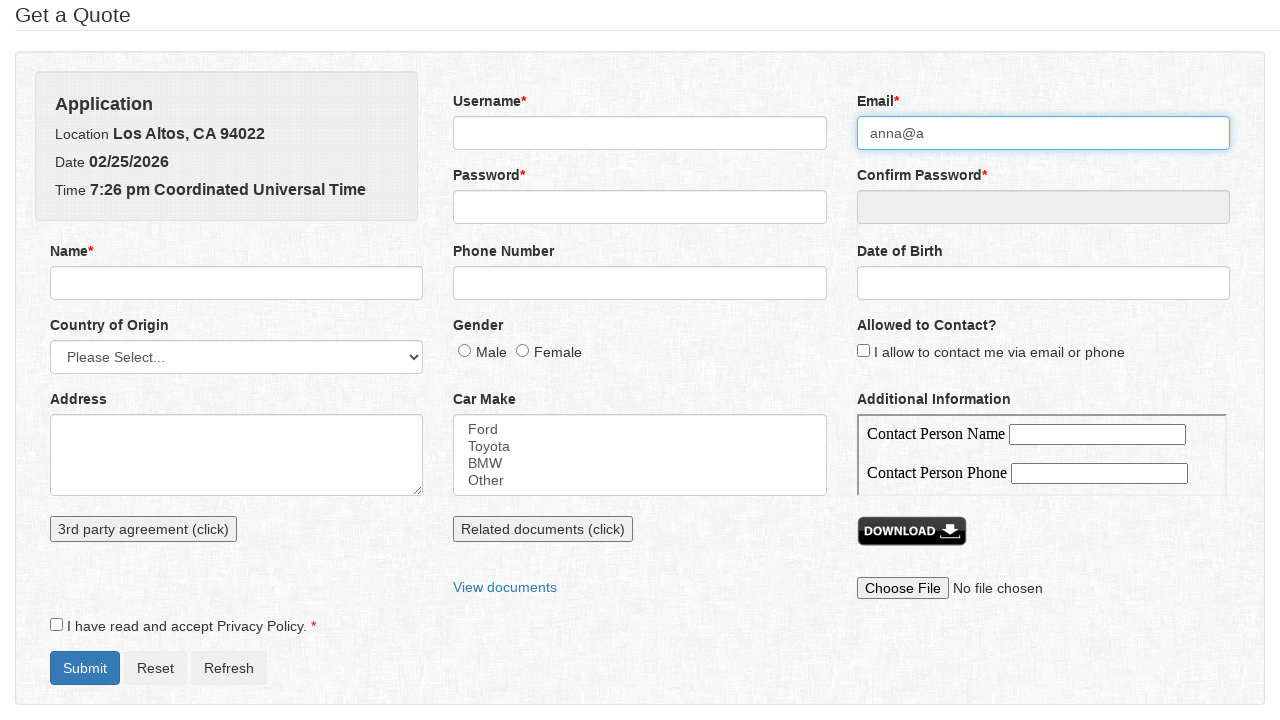

Pressed Backspace key to delete last character on //input[@name='email']
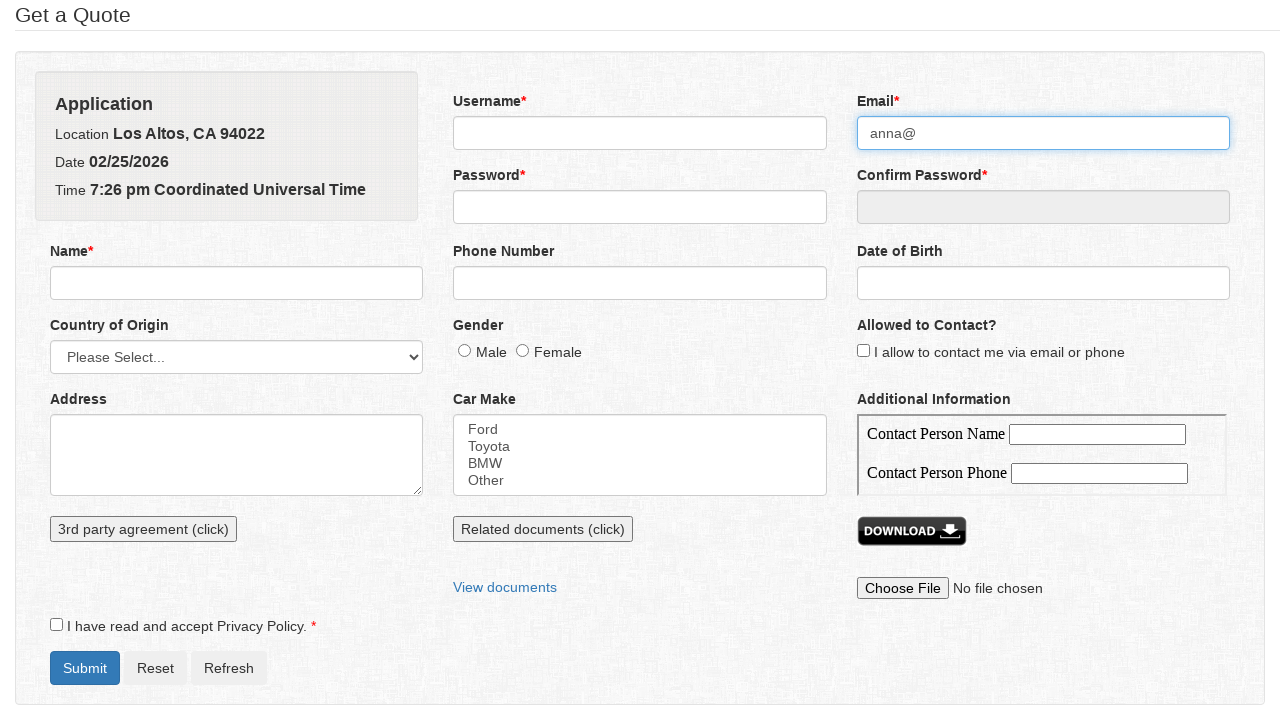

Cleared email field on //input[@name='email']
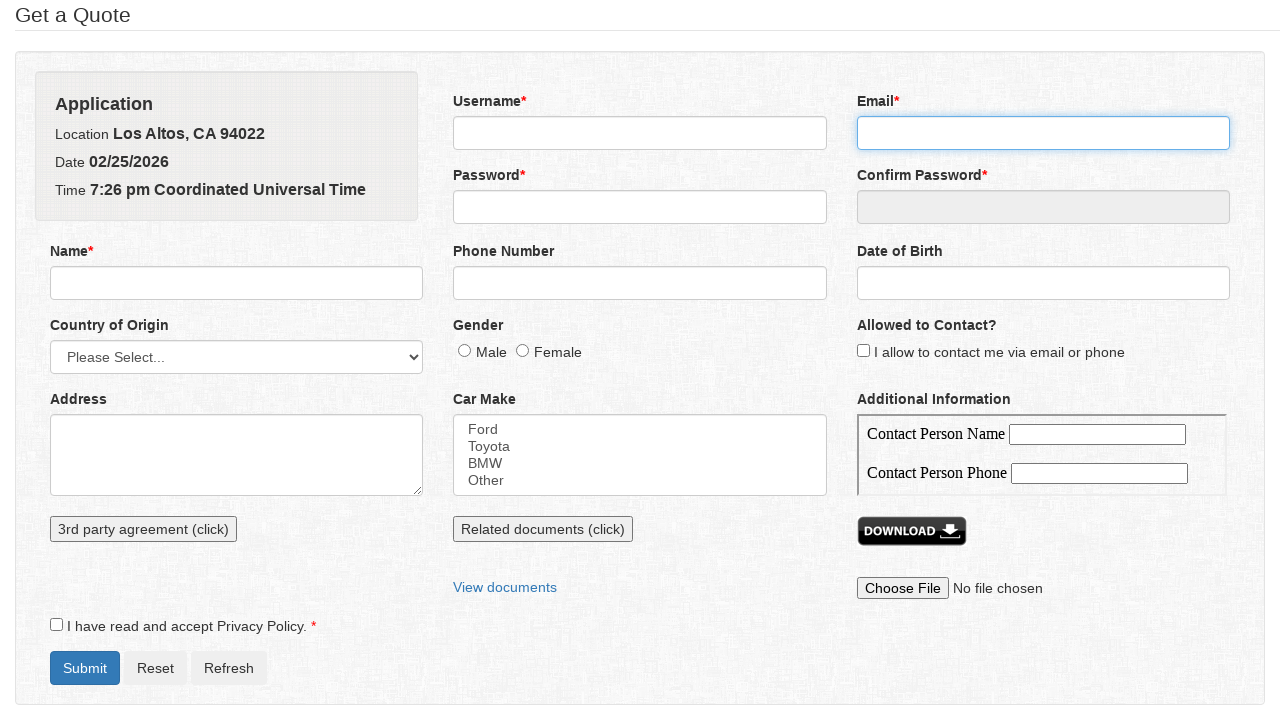

Filled email field with valid email 'anna@a.ru' on //input[@name='email']
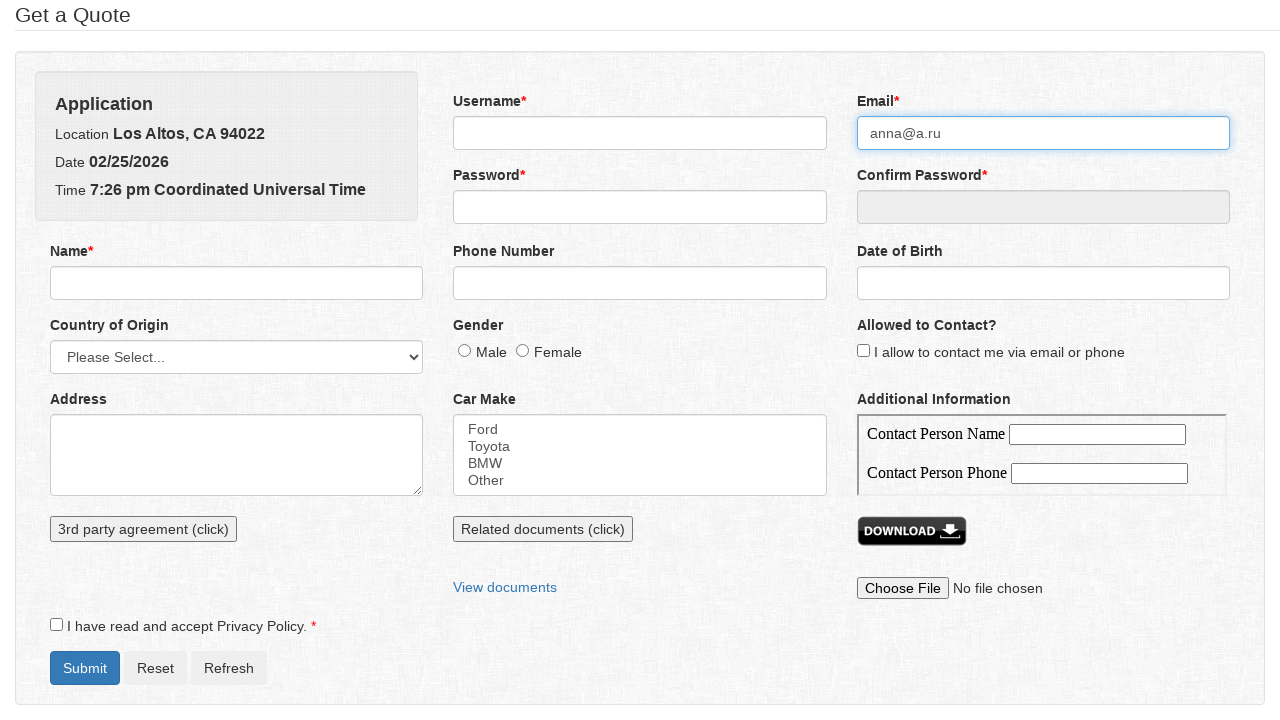

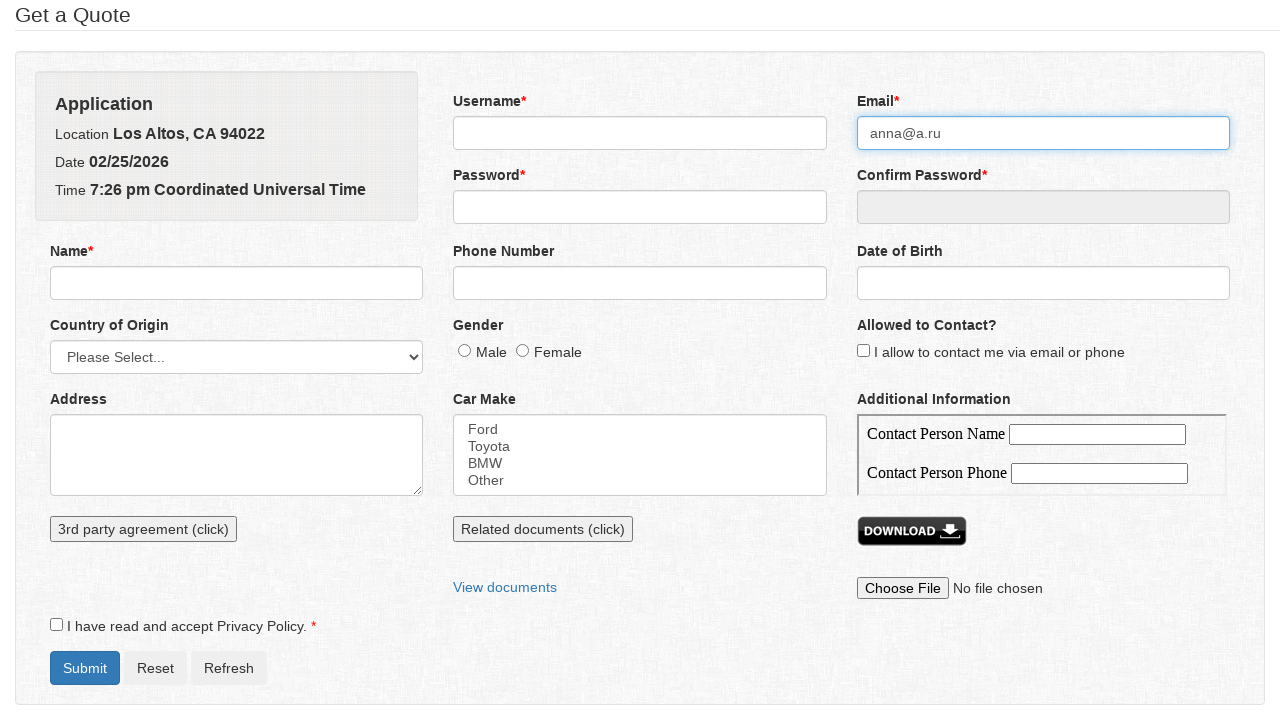